Tests clicking a checkbox and verifying it becomes checked

Starting URL: https://www.letskodeit.com/practice

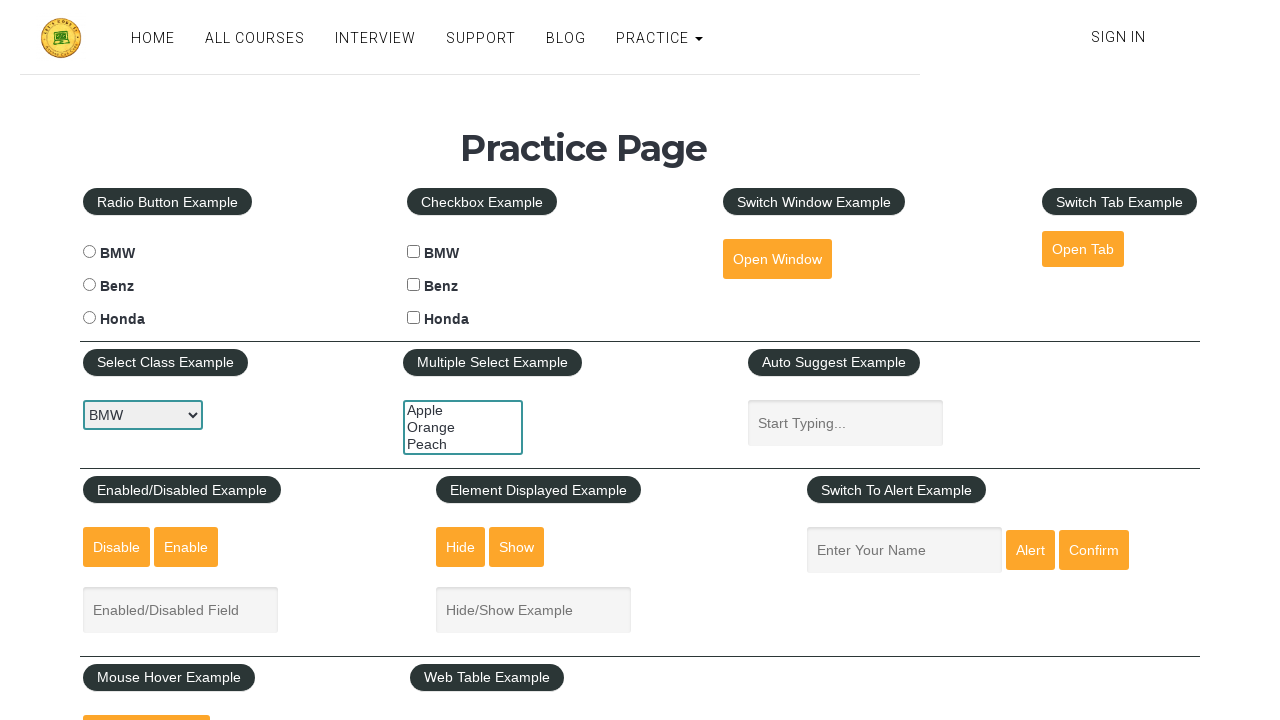

Clicked BMW checkbox at (414, 252) on input#bmwcheck
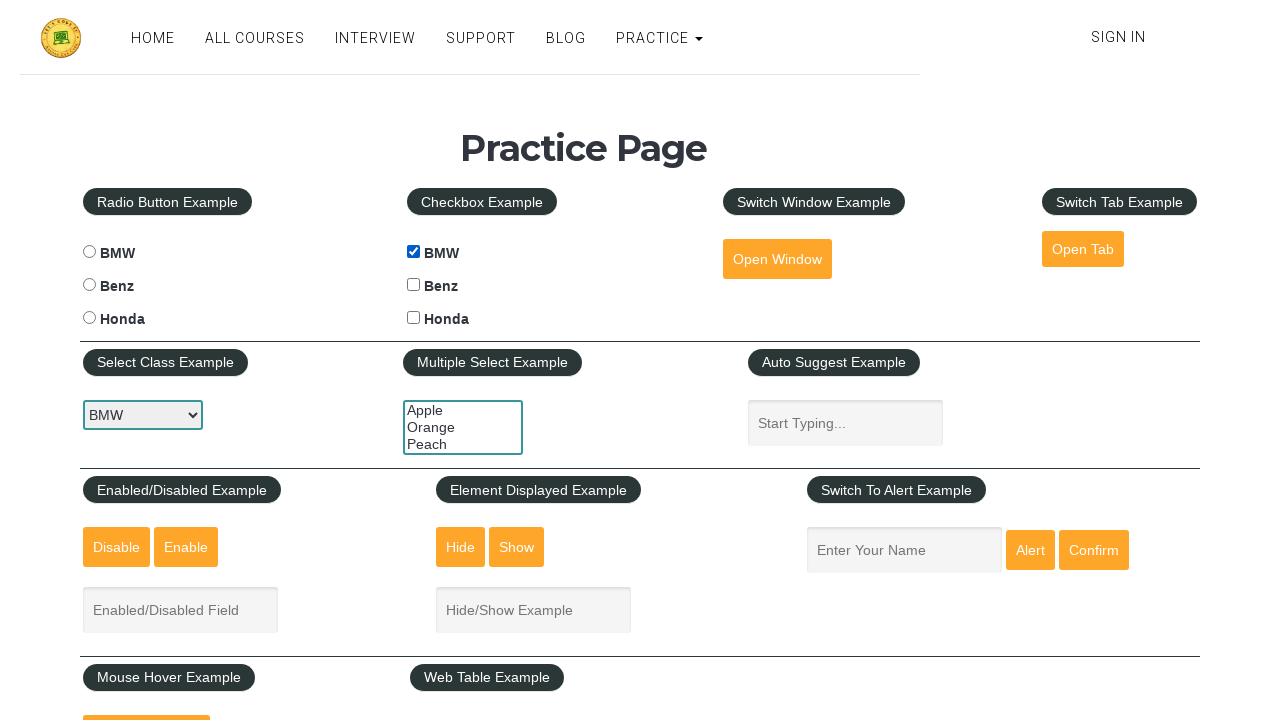

Verified BMW checkbox is checked
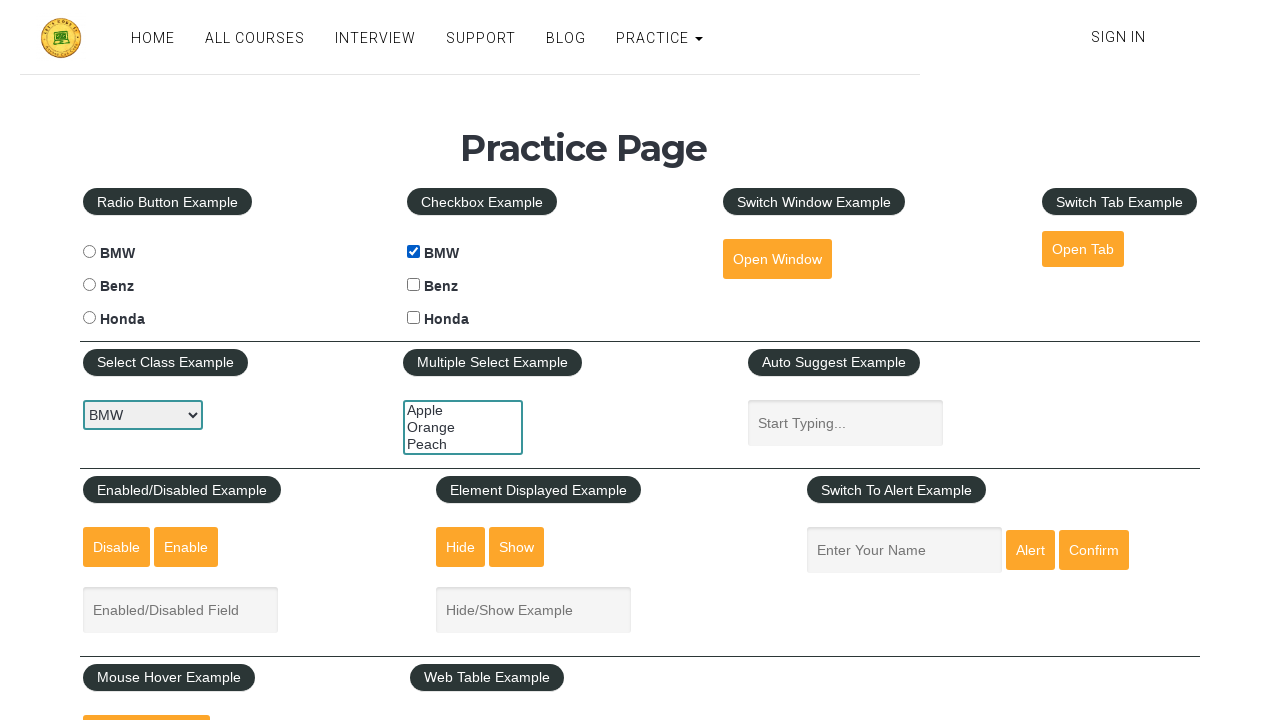

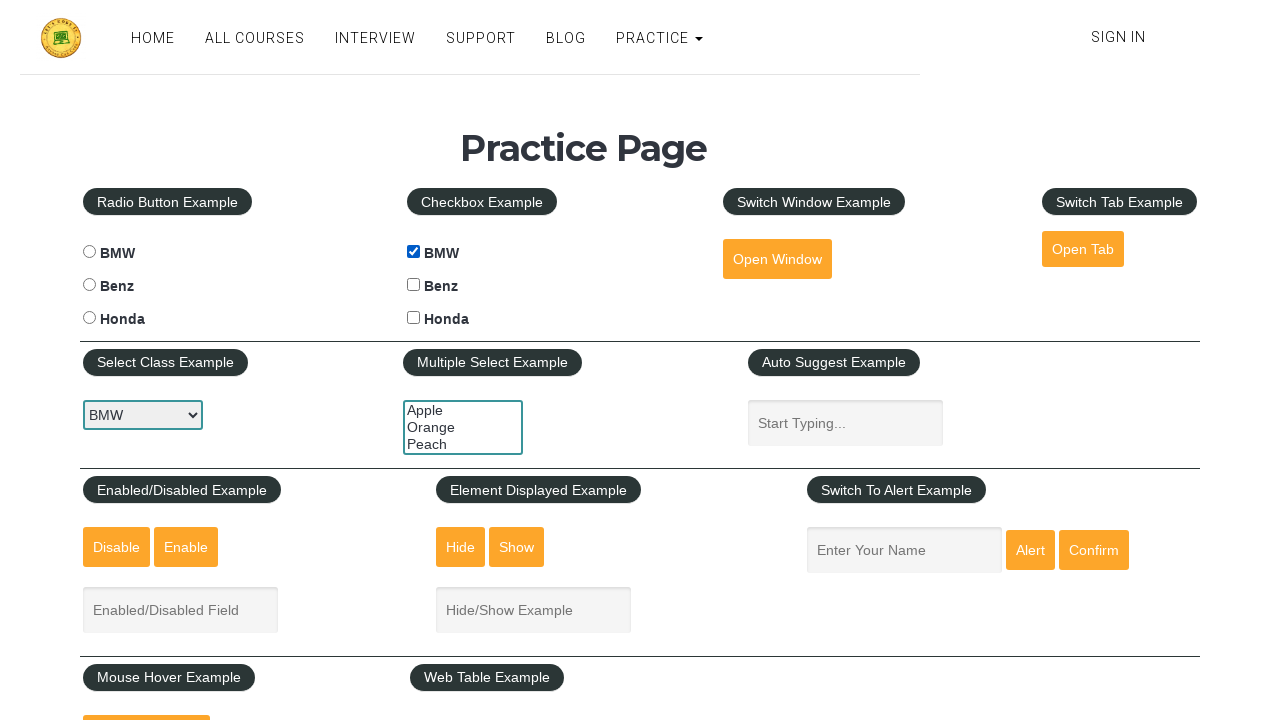